Tests filling out a registration form with personal details including name, address, email, phone, gender, and hobby selections.

Starting URL: https://demo.automationtesting.in/Register.html

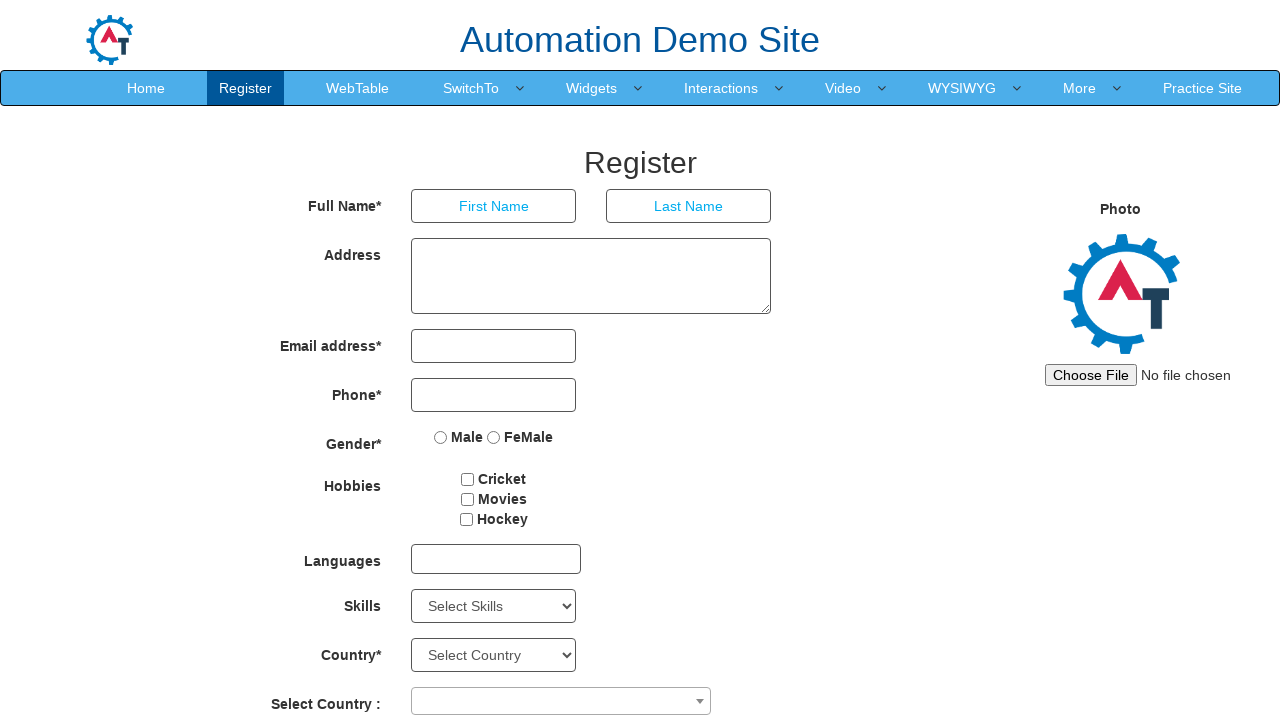

Filled first name field with 'tester1' on internal:role=textbox[name="First Name"i]
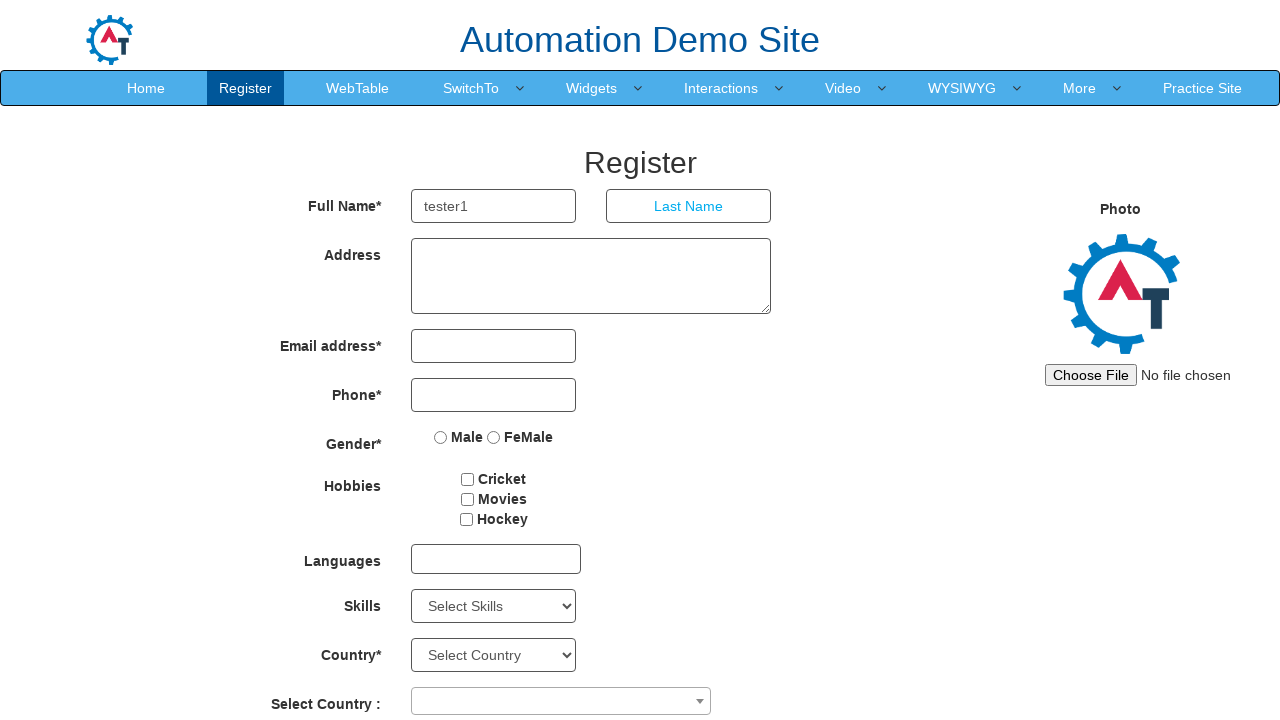

Filled last name field with 'Tester1' on internal:role=textbox[name="Last Name"i]
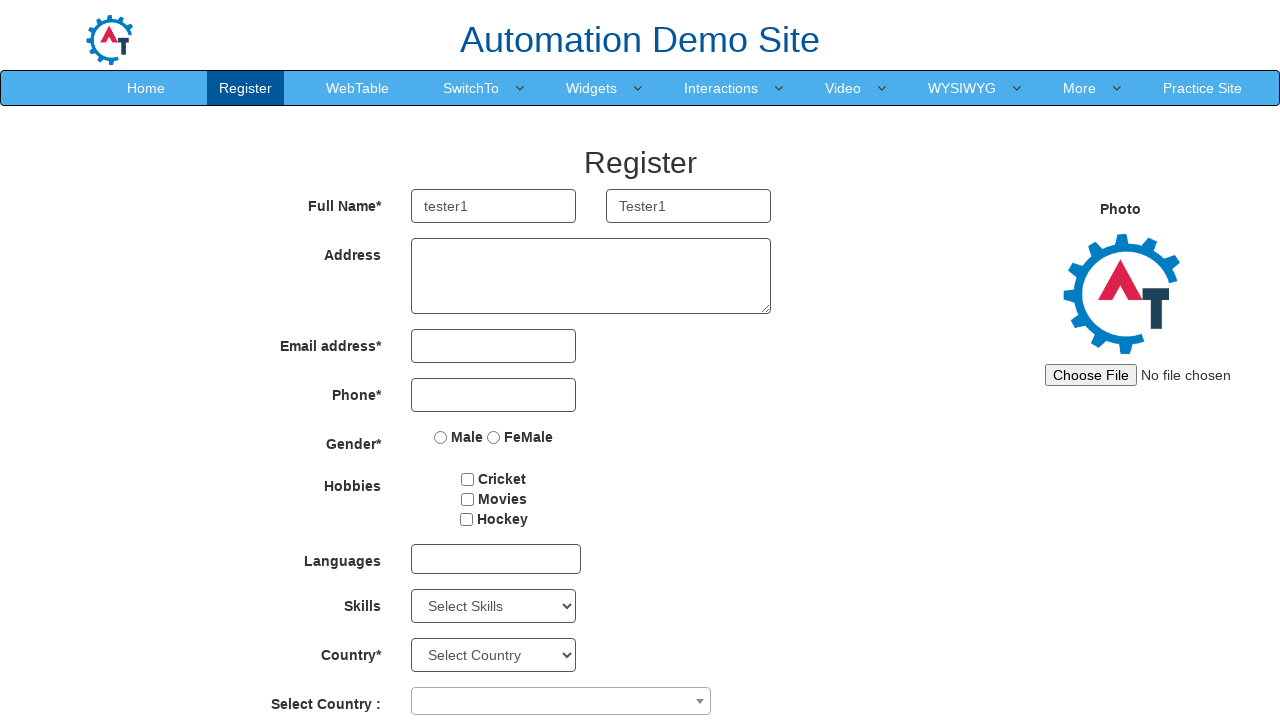

Filled address field with 'Tester 1 adderess' on textarea
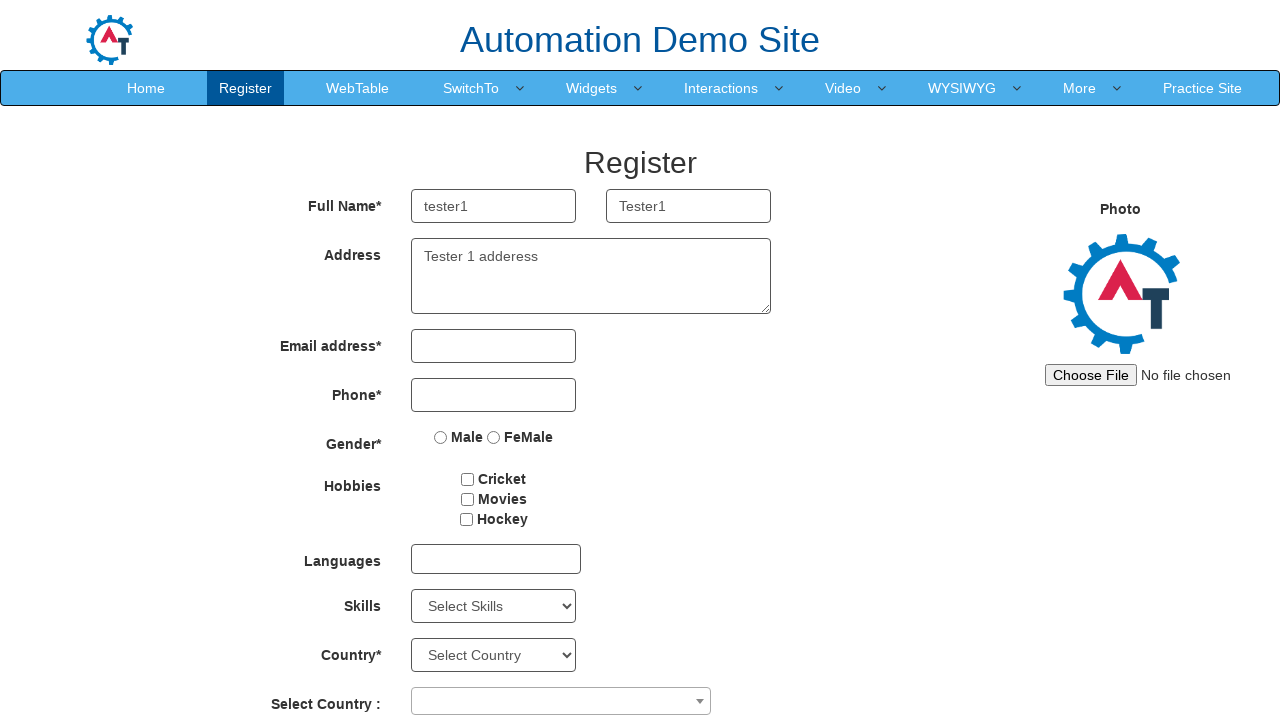

Filled email field with 'tester@email.co' on input[type='email']
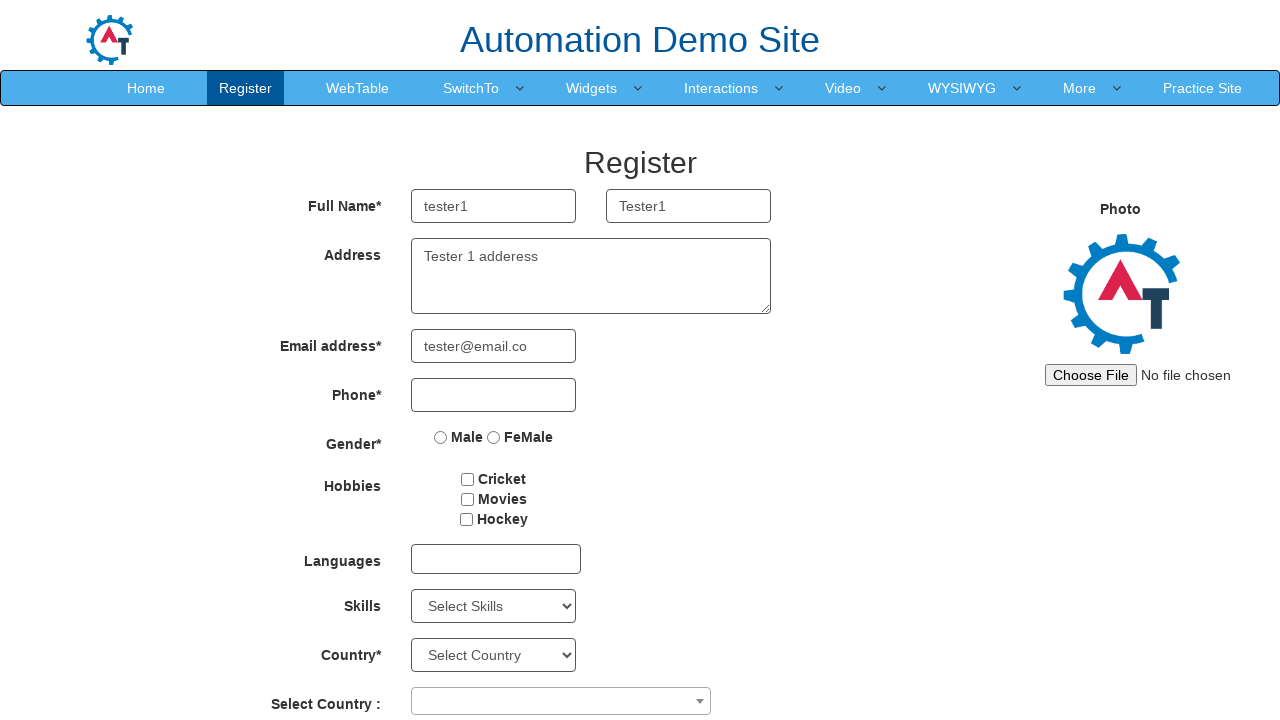

Filled phone number field with '1234567890' on input[type='tel']
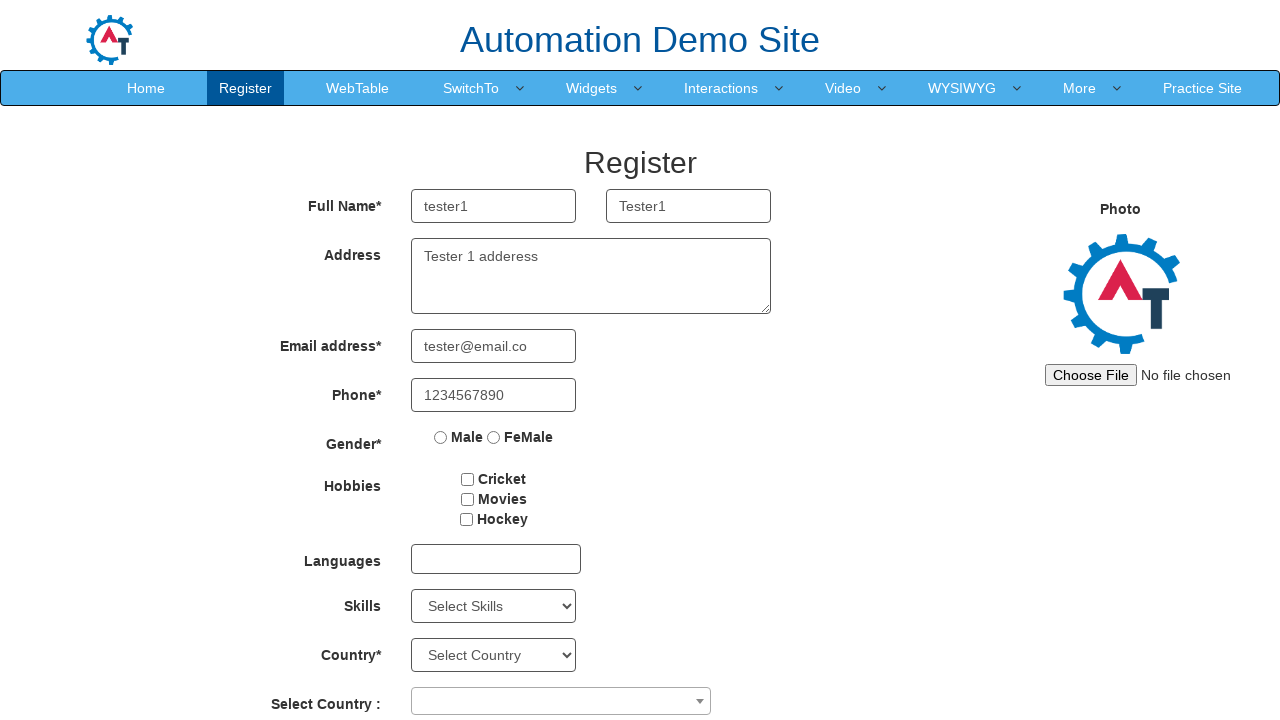

Selected Male radio button for gender at (441, 437) on internal:role=radio[name="Male"s]
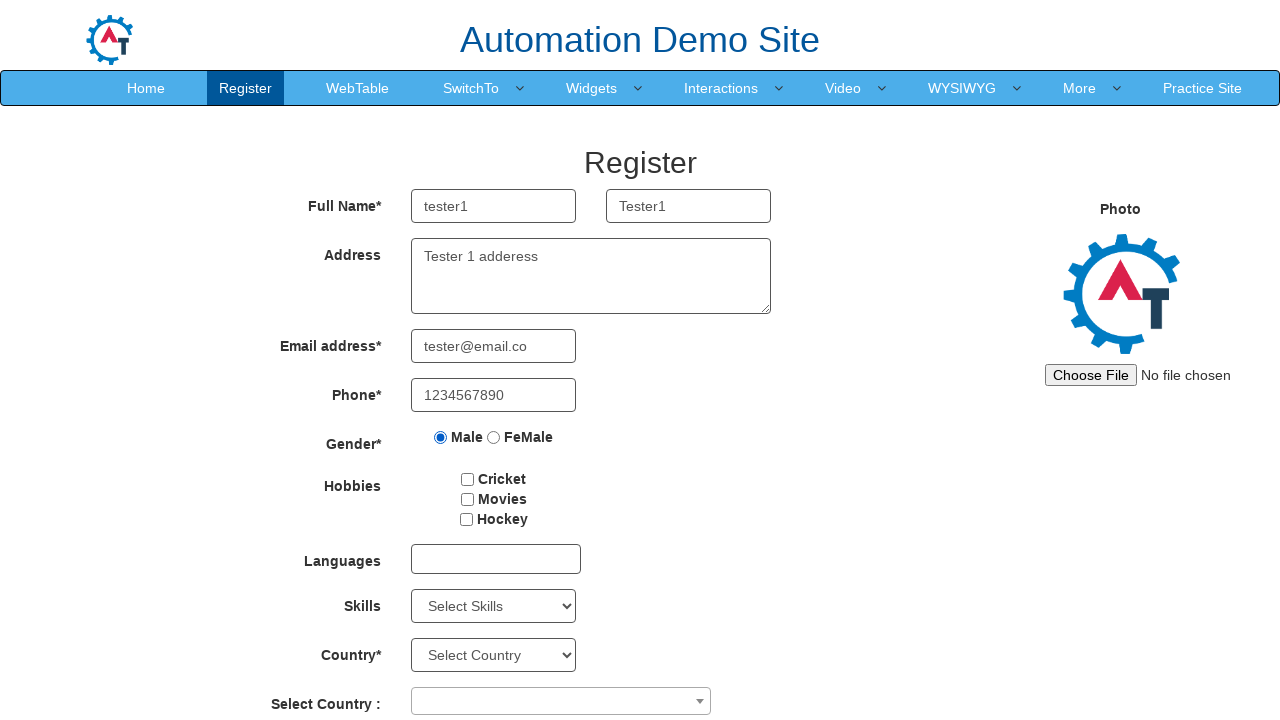

Selected Hockey hobby checkbox at (466, 519) on xpath=//input[@value='Hockey']
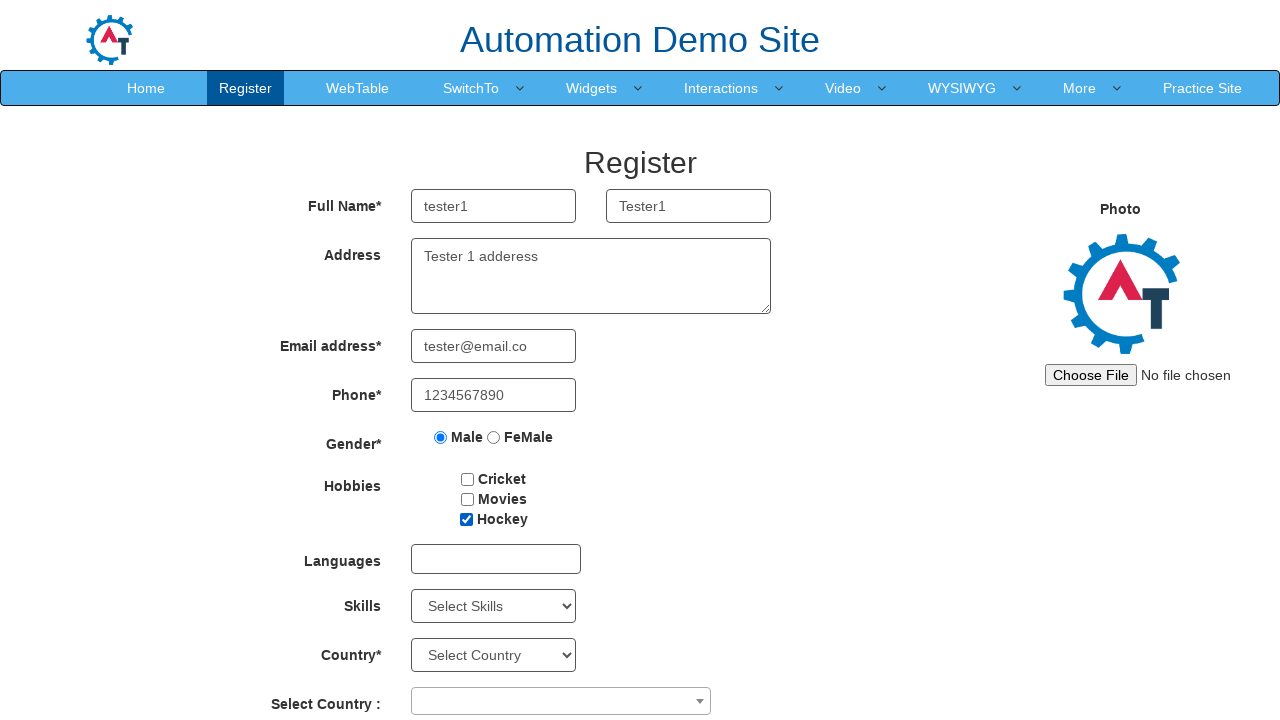

Selected Movies hobby checkbox at (467, 499) on xpath=//input[@value='Movies']
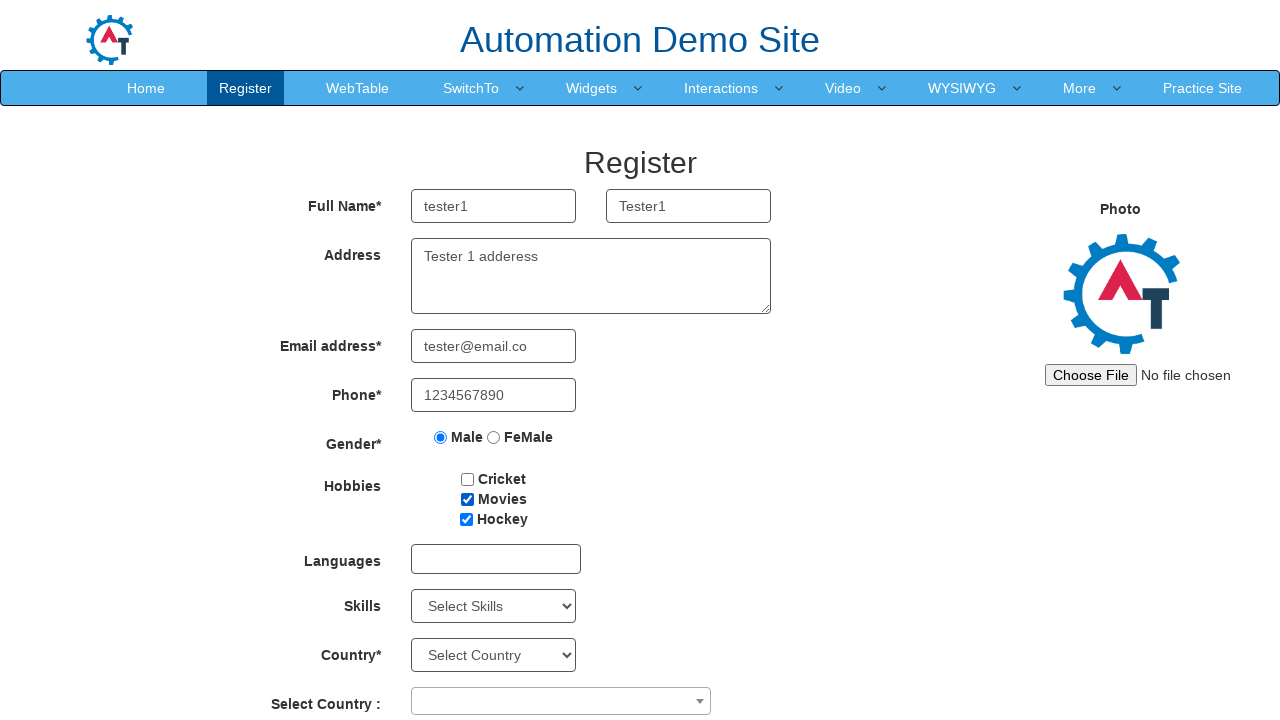

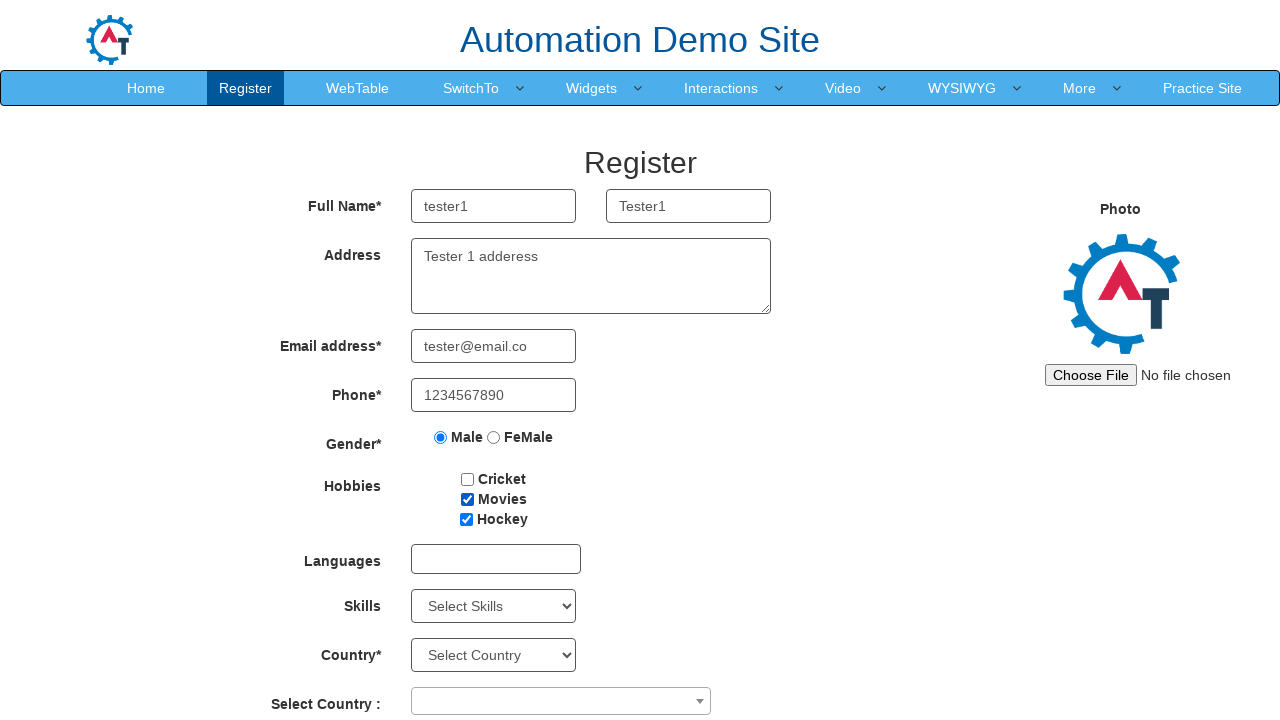